Tests scrolling functionality on HSBC homepage by scrolling down incrementally and then scrolling back up

Starting URL: http://www.hsbc.com

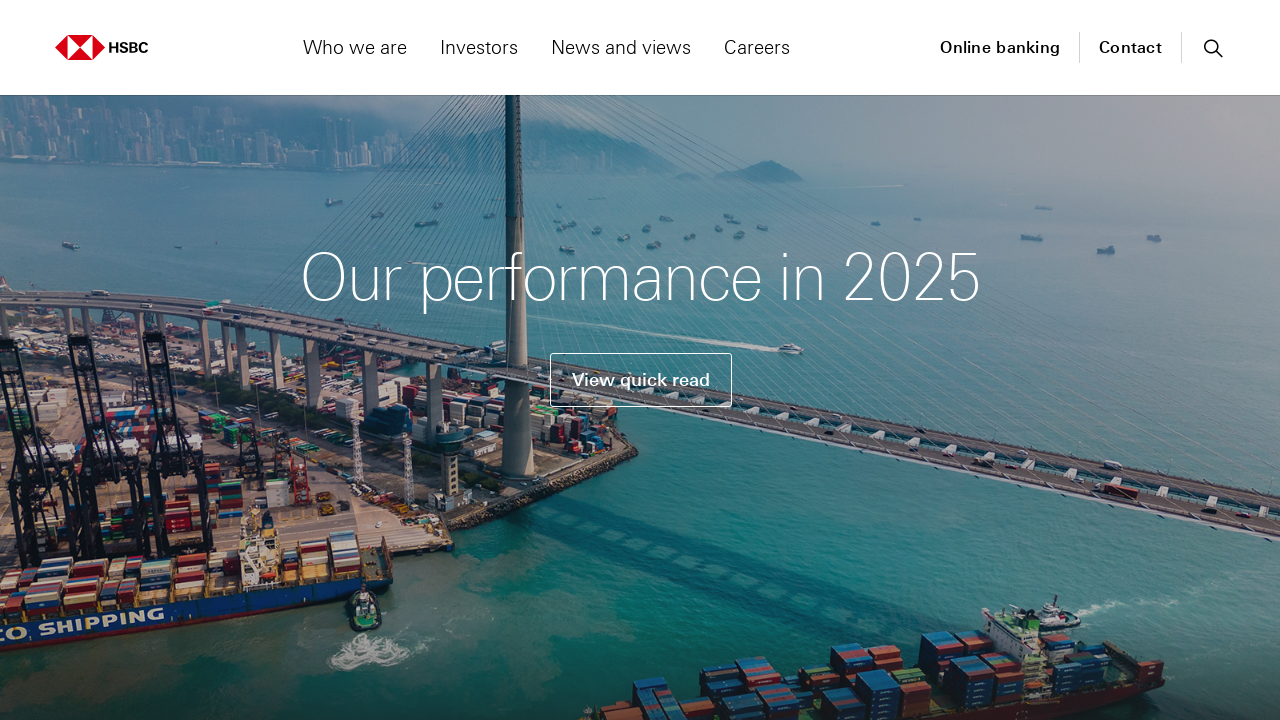

Scrolled down 250 pixels
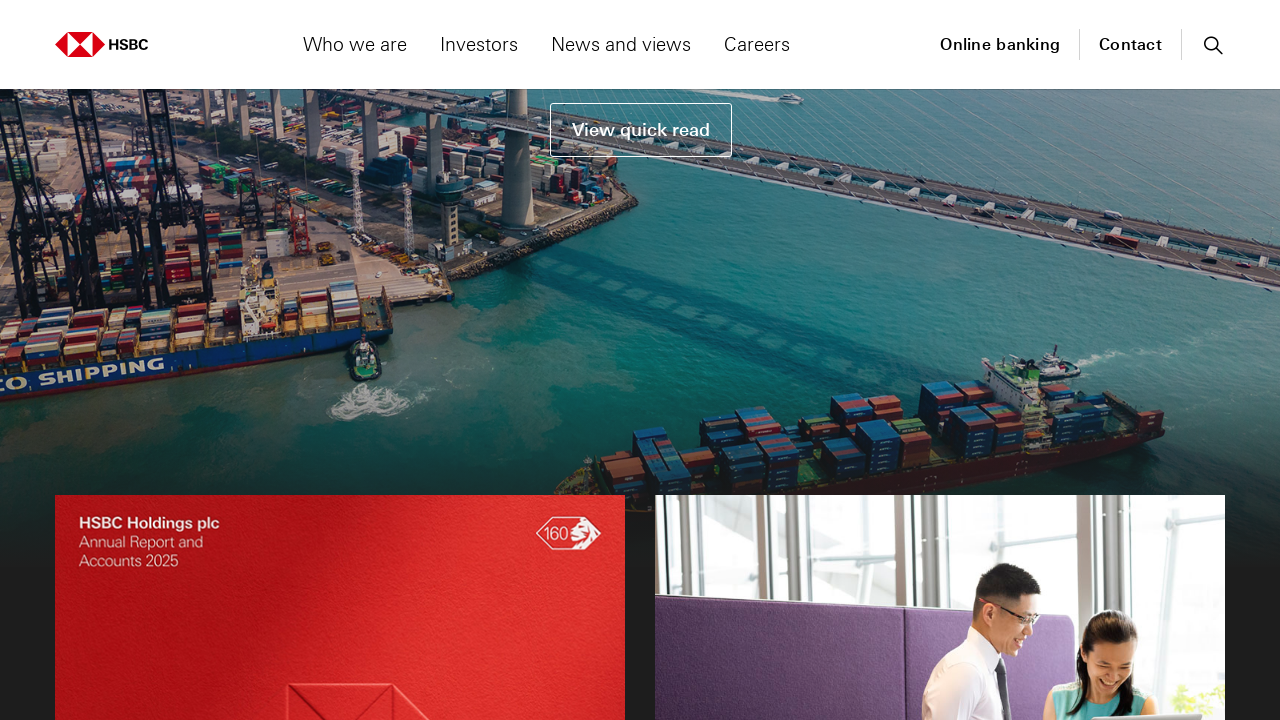

Waited 2 seconds after first scroll
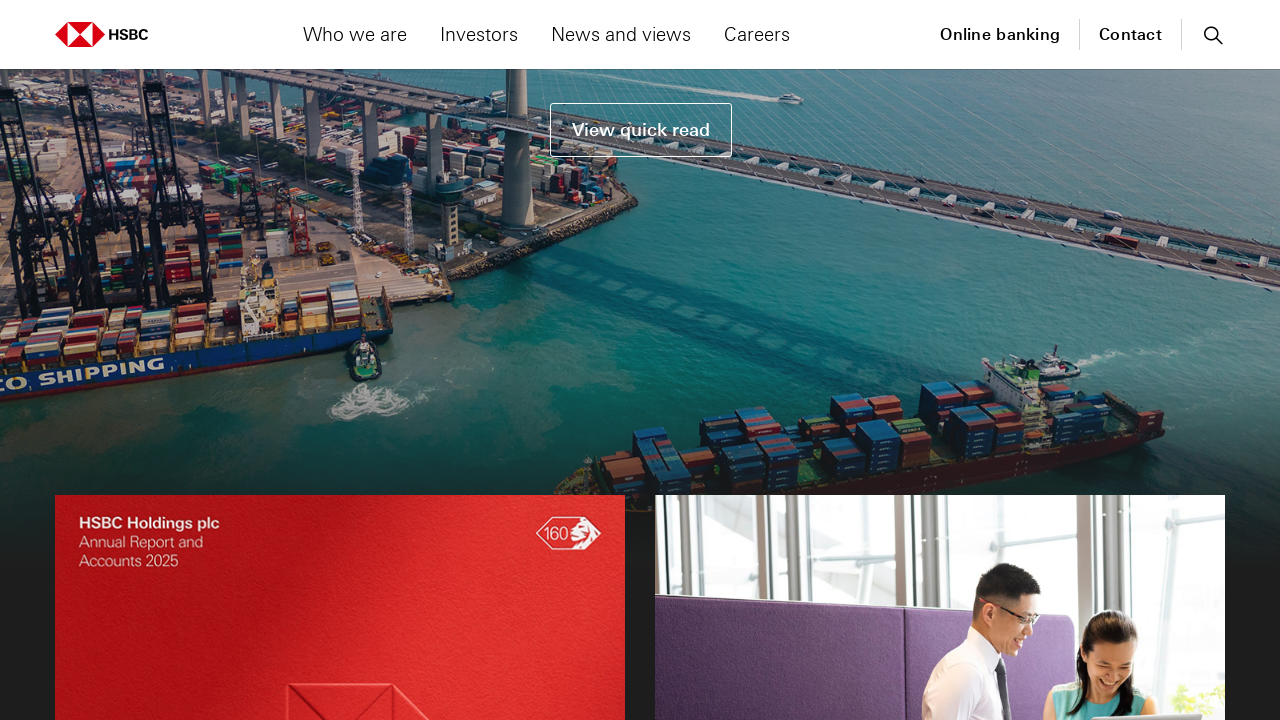

Scrolled down 500 pixels
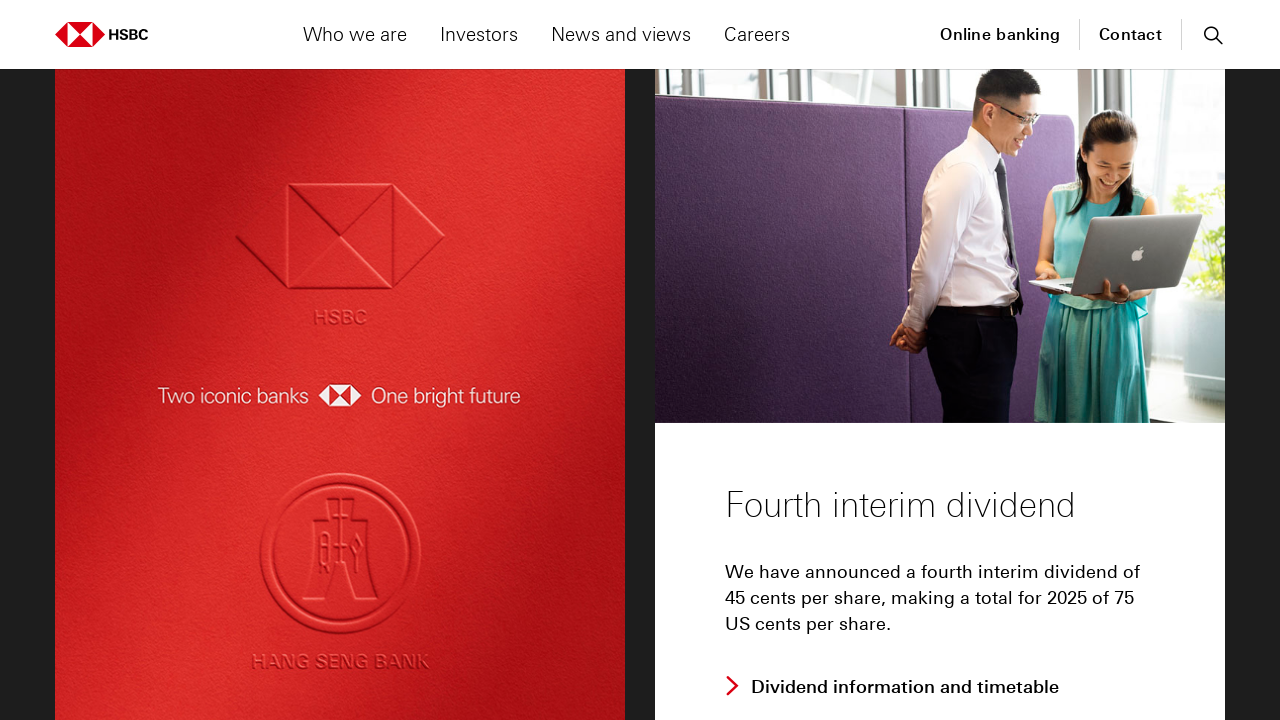

Waited 2 seconds after second scroll
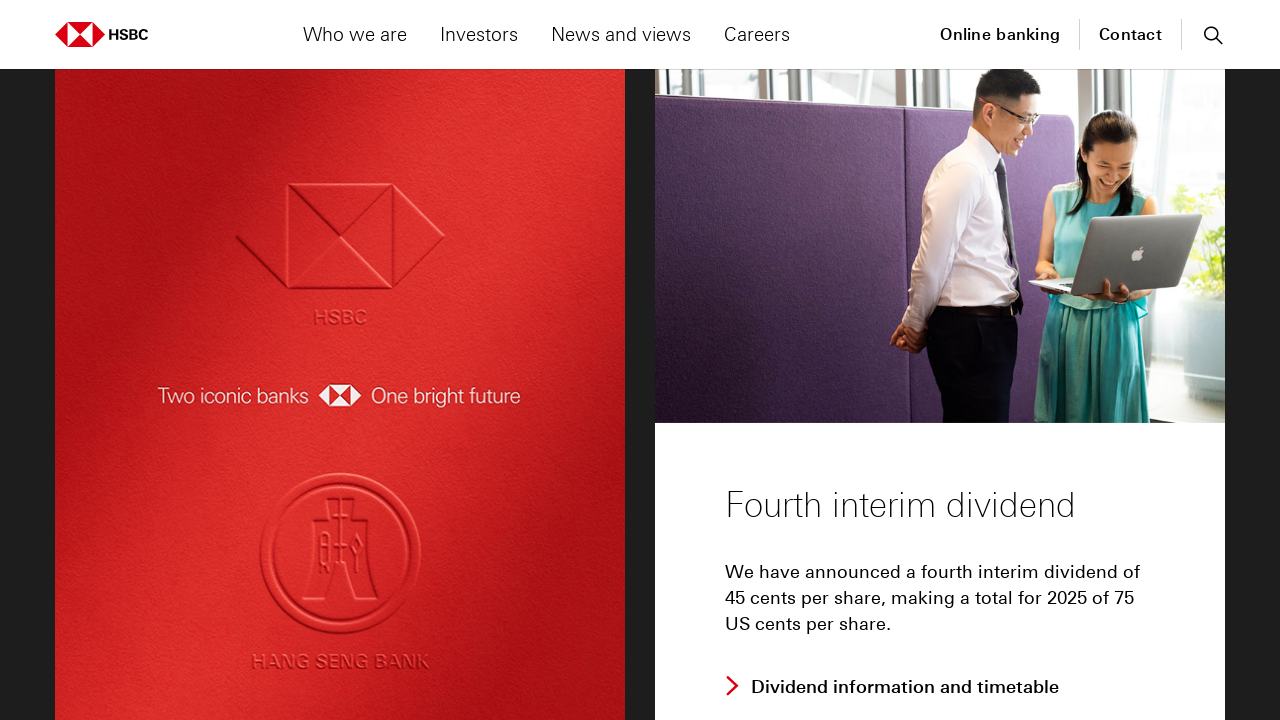

Scrolled down 750 pixels
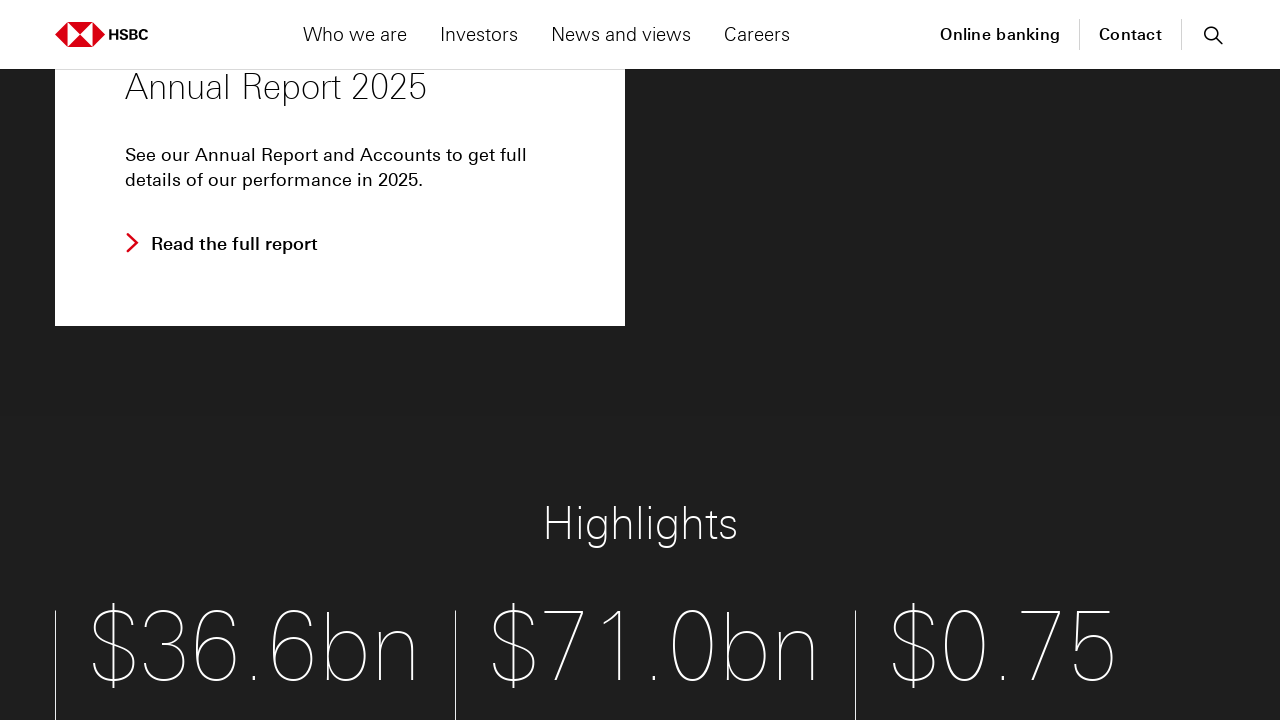

Waited 2 seconds after third scroll
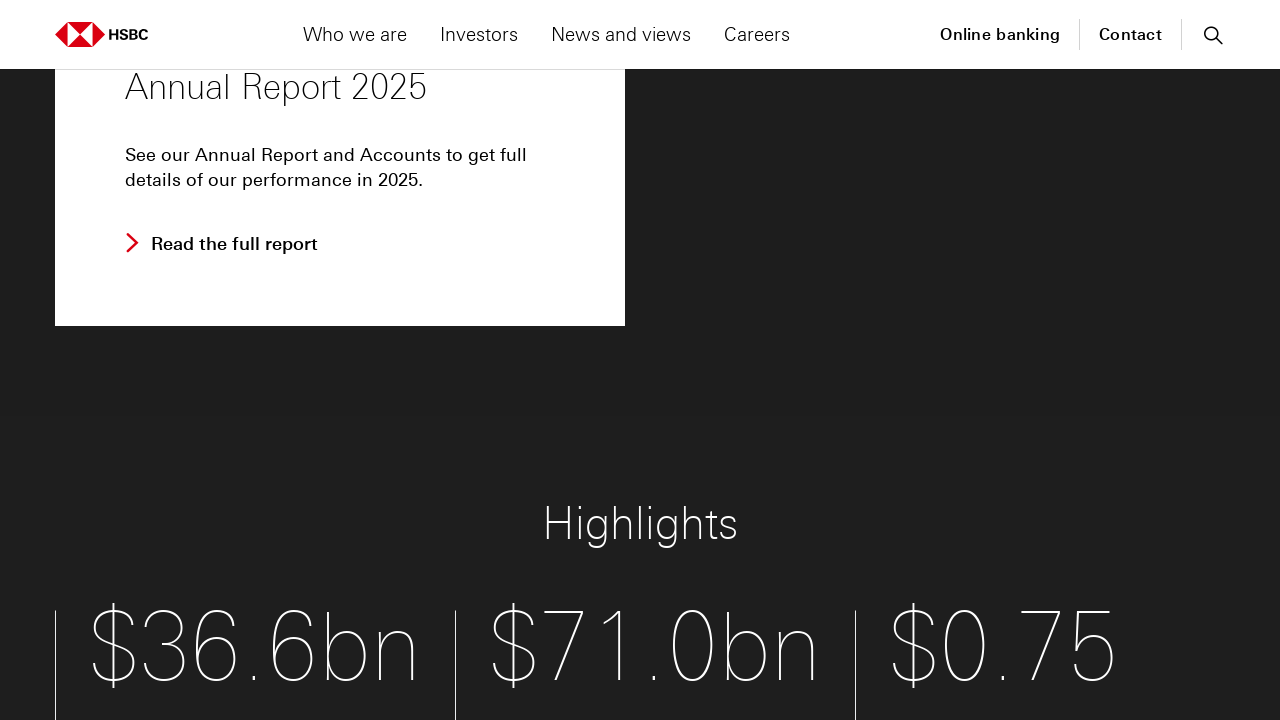

Scrolled down 1000 pixels
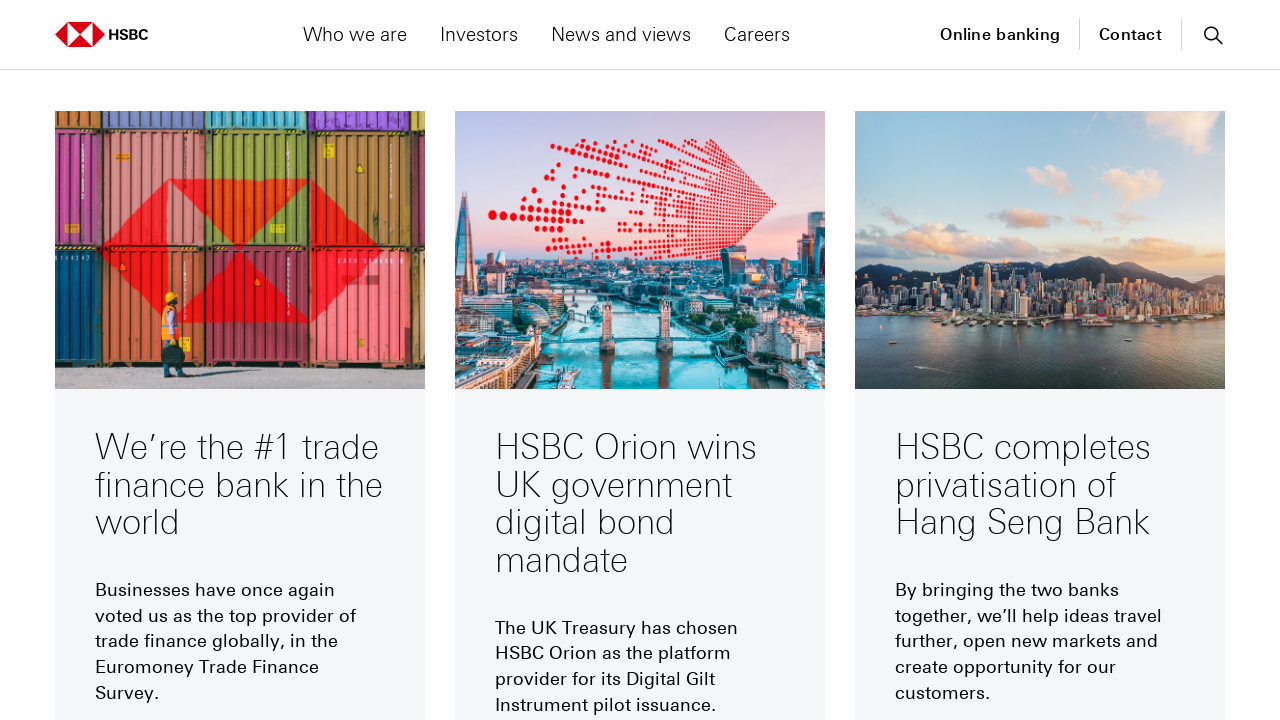

Waited 2 seconds after fourth scroll
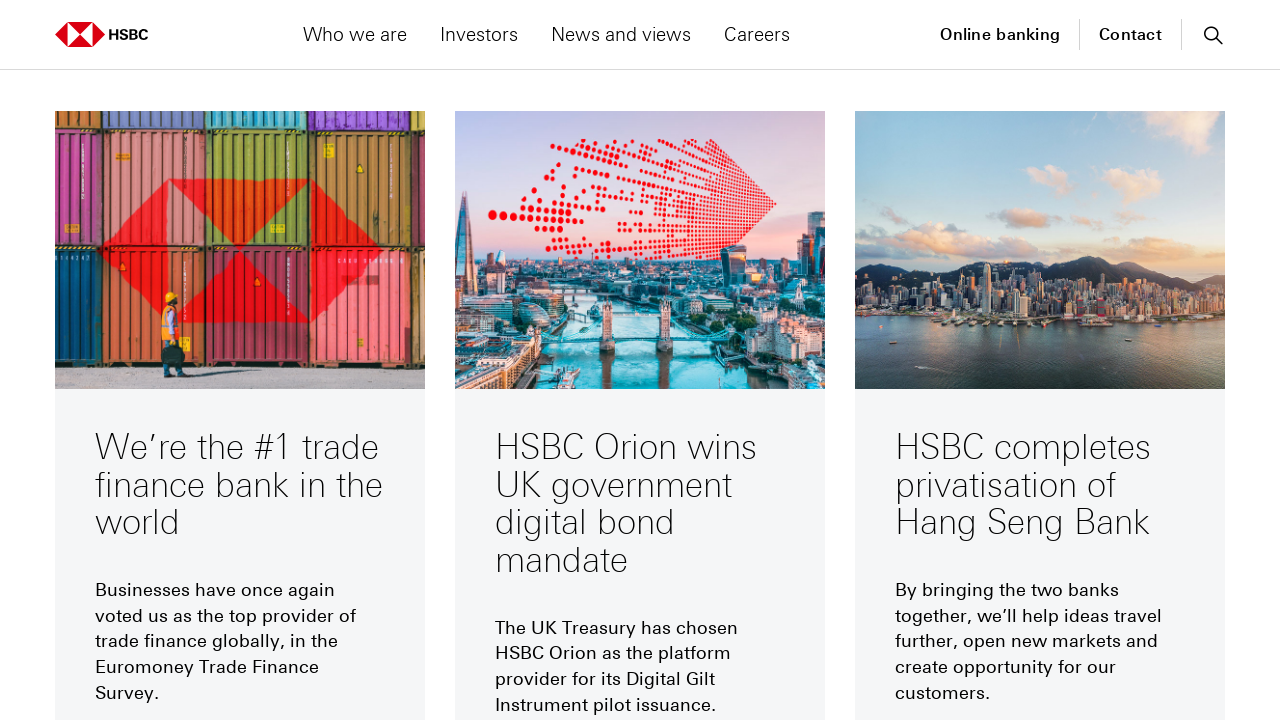

Scrolled up 250 pixels
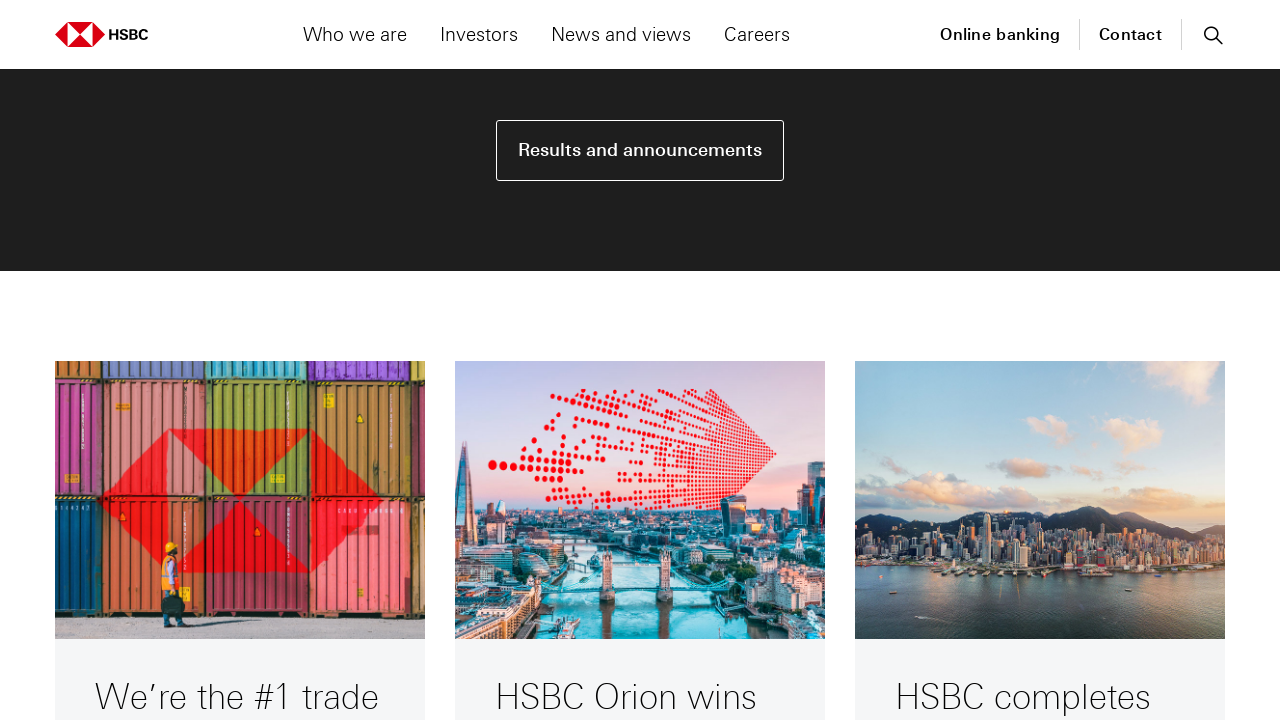

Waited 2 seconds after first scroll up
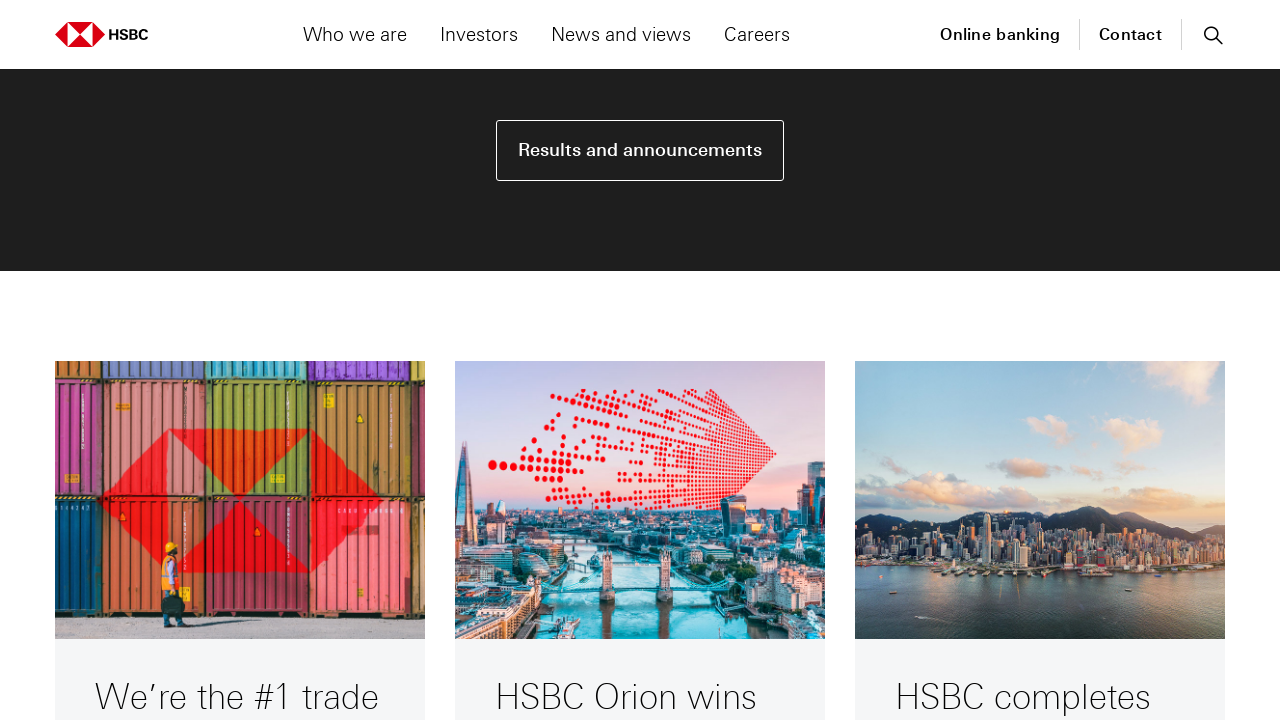

Scrolled up 500 pixels
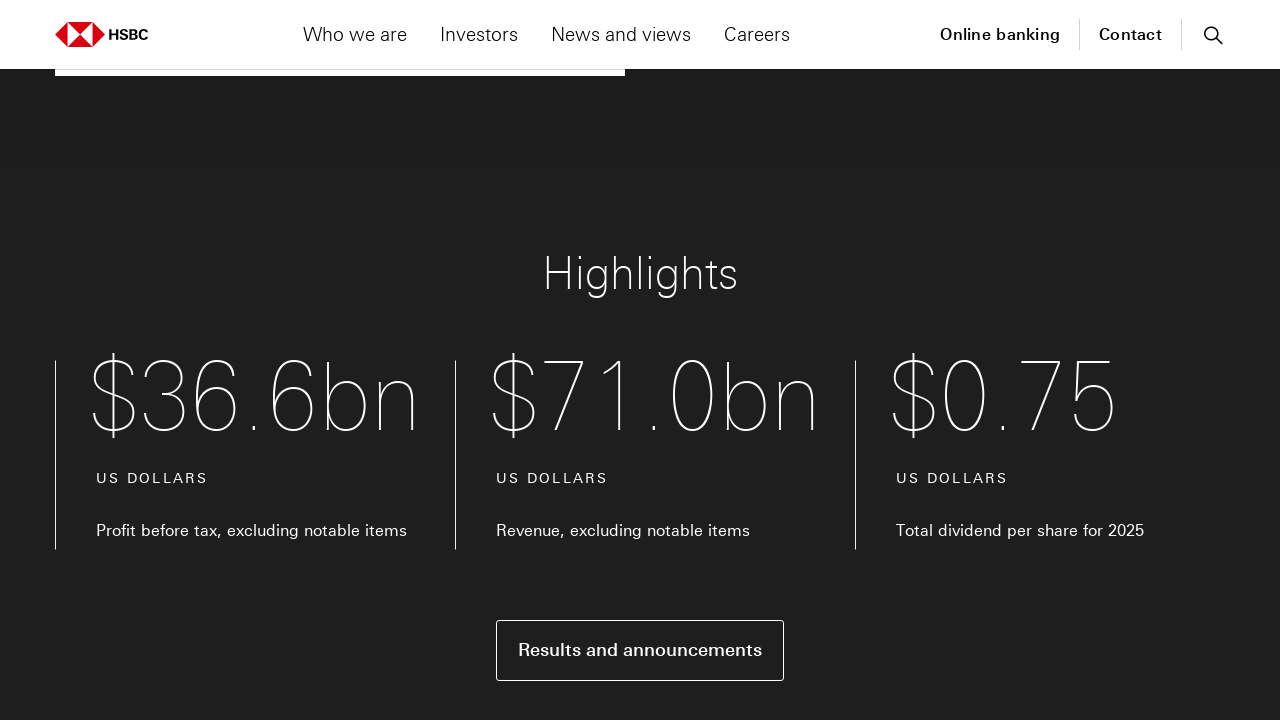

Waited 2 seconds after second scroll up
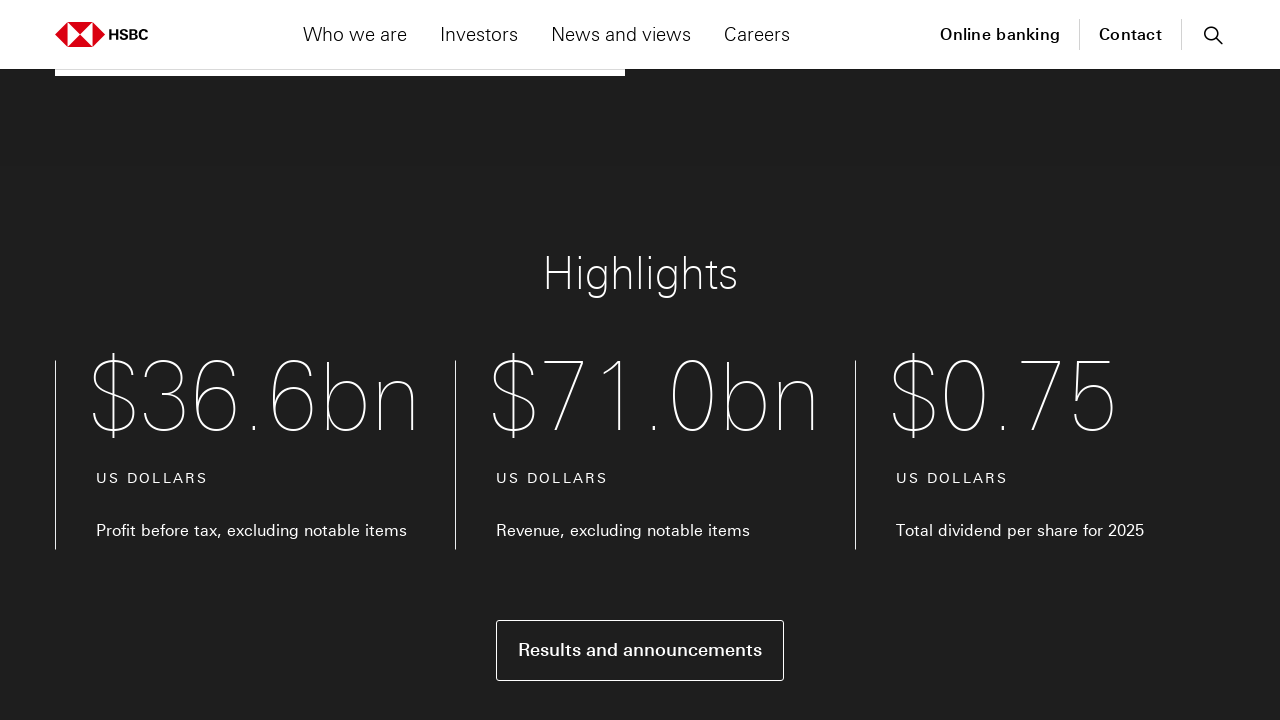

Scrolled up 750 pixels
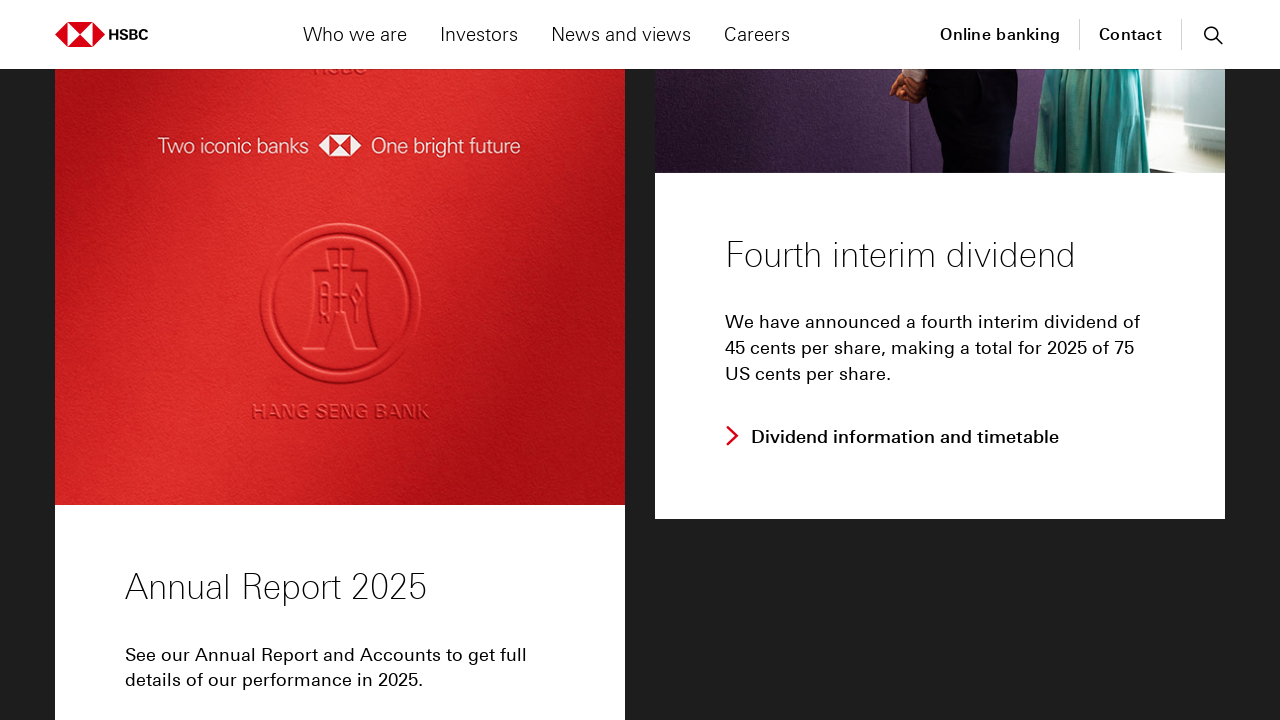

Waited 2 seconds after third scroll up
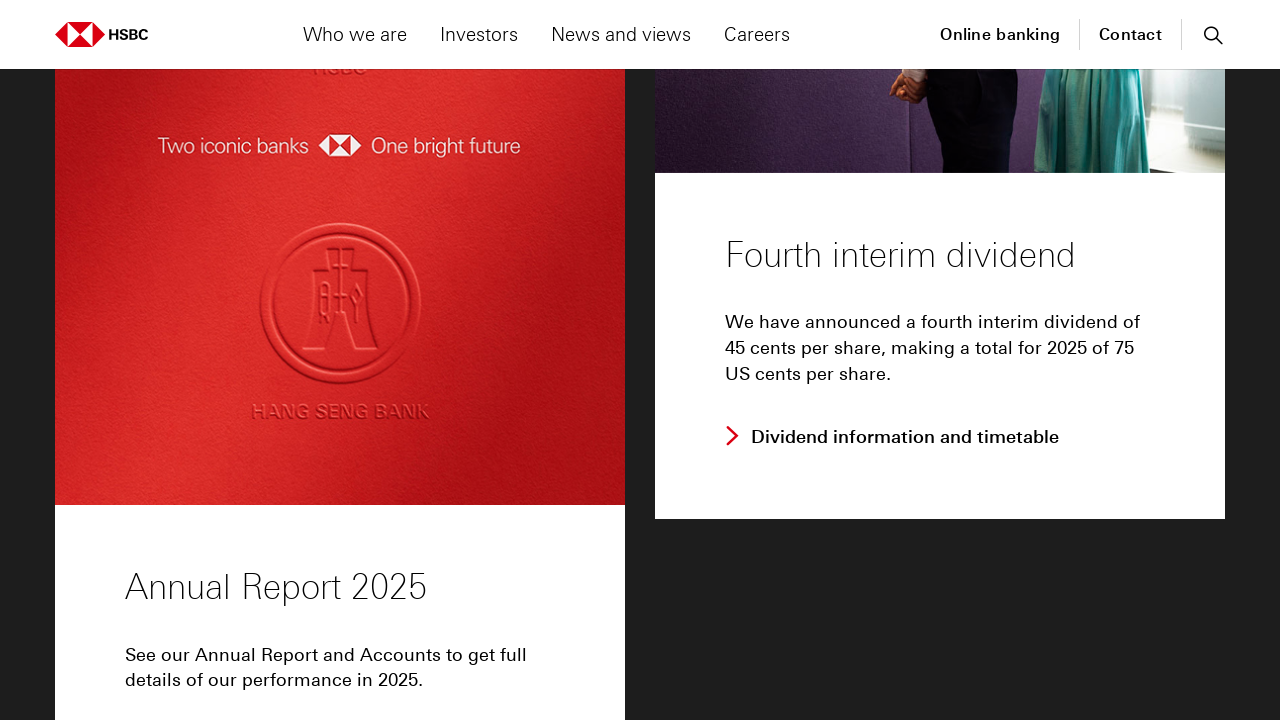

Scrolled up 1000 pixels to return near top of page
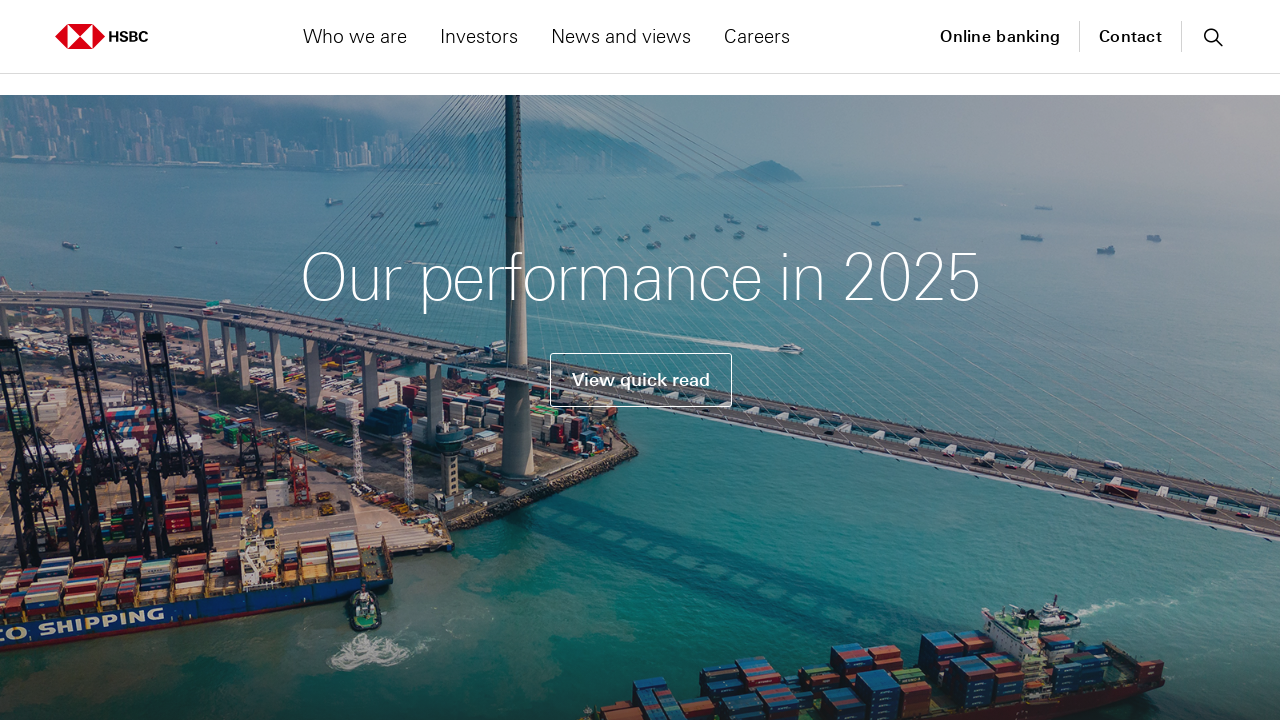

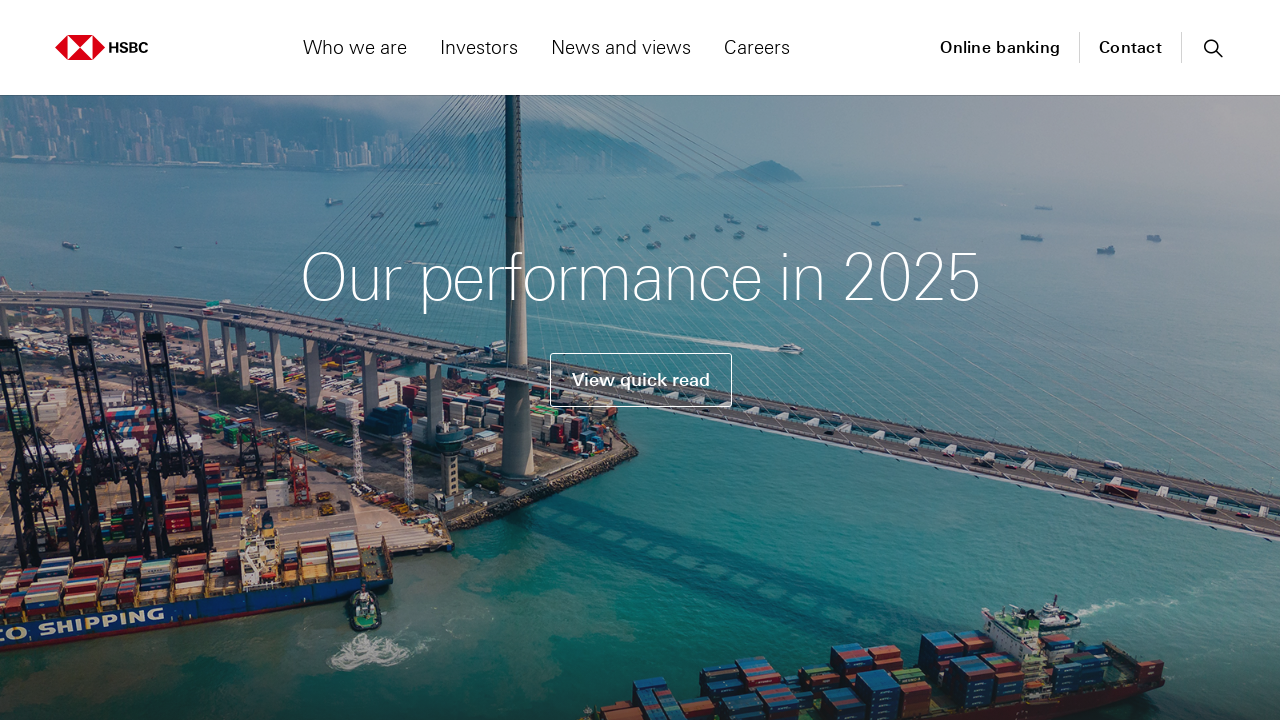